Tests the Add/Remove Elements page by clicking a link to navigate there, adding an element by clicking the Add button, then removing it by clicking the Delete button, and navigating back to the homepage.

Starting URL: https://the-internet.herokuapp.com

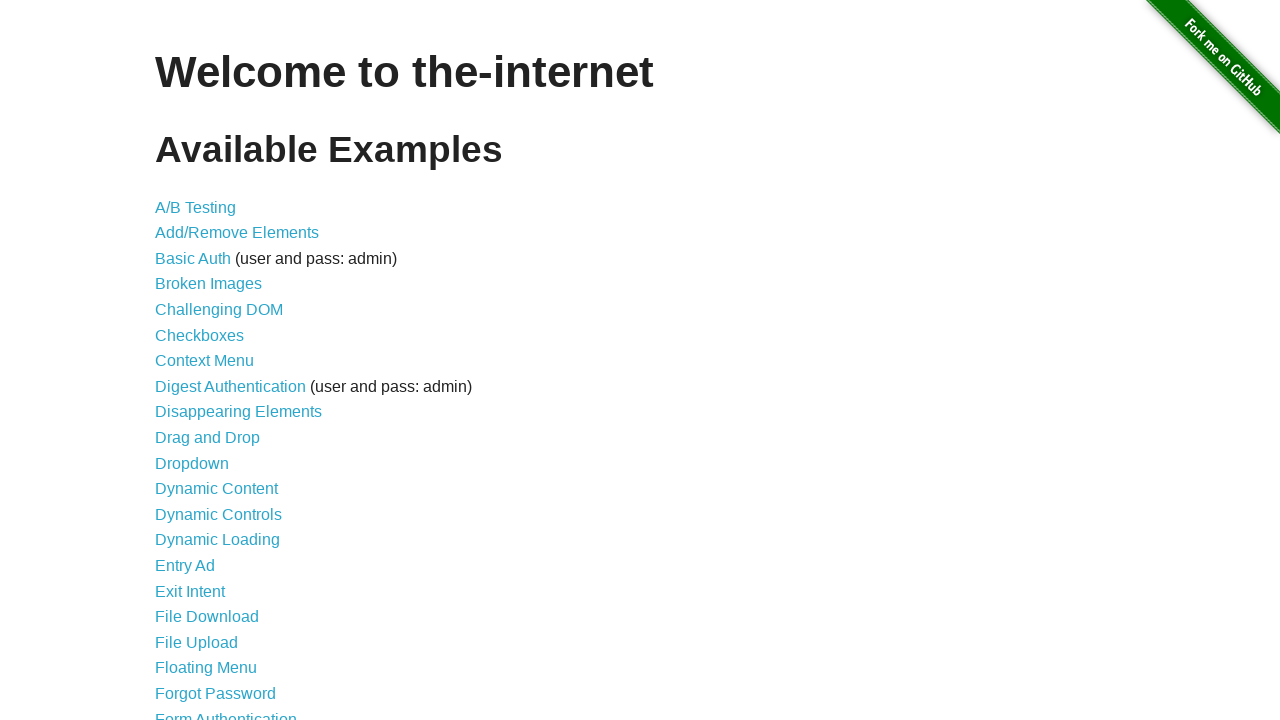

Clicked on Add/Remove Elements link to navigate to the test page at (237, 233) on text=Add/Remove Elements
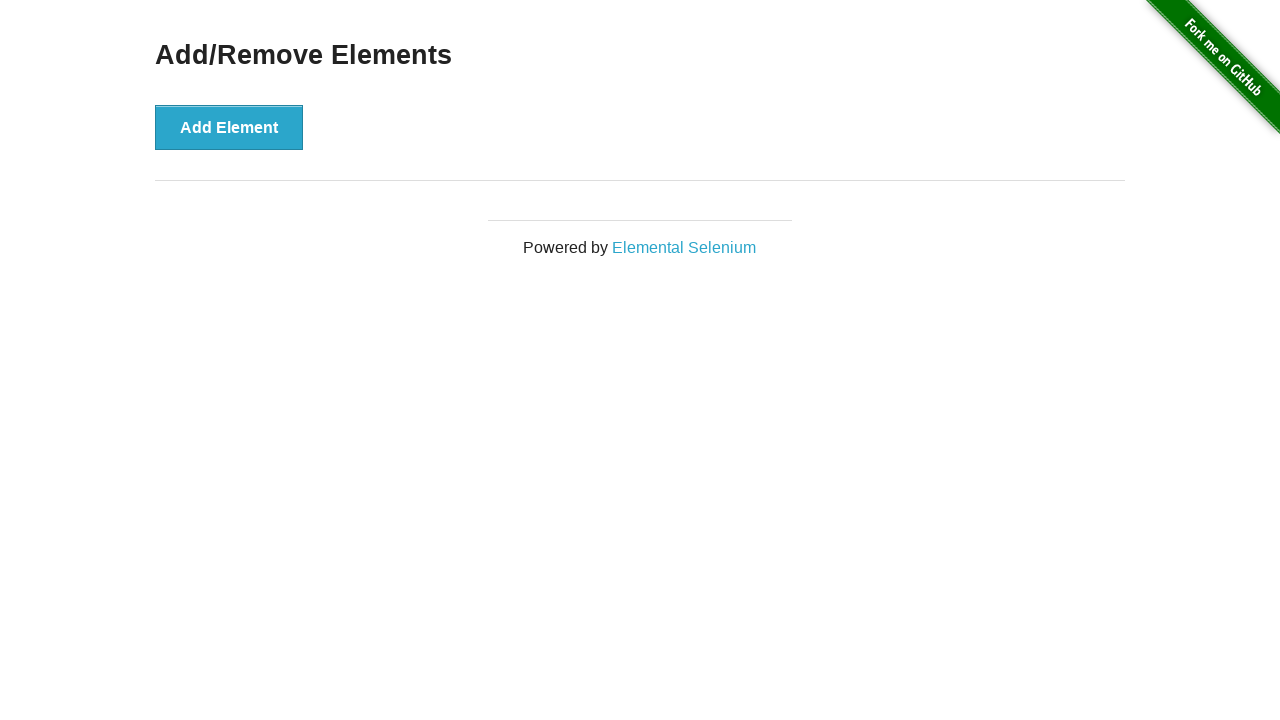

Clicked the Add Element button to add a new element at (229, 127) on xpath=//div[@class='example']/button[@onclick='addElement()']
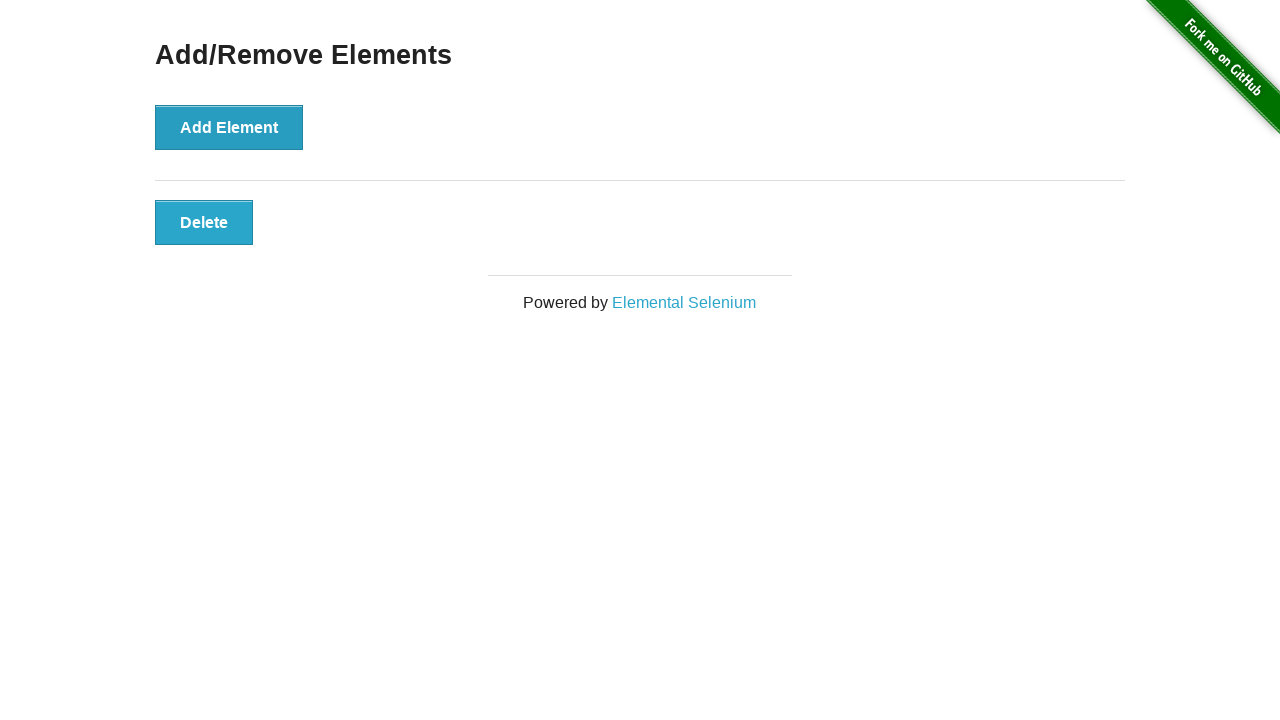

Waited for the newly added Delete button to appear
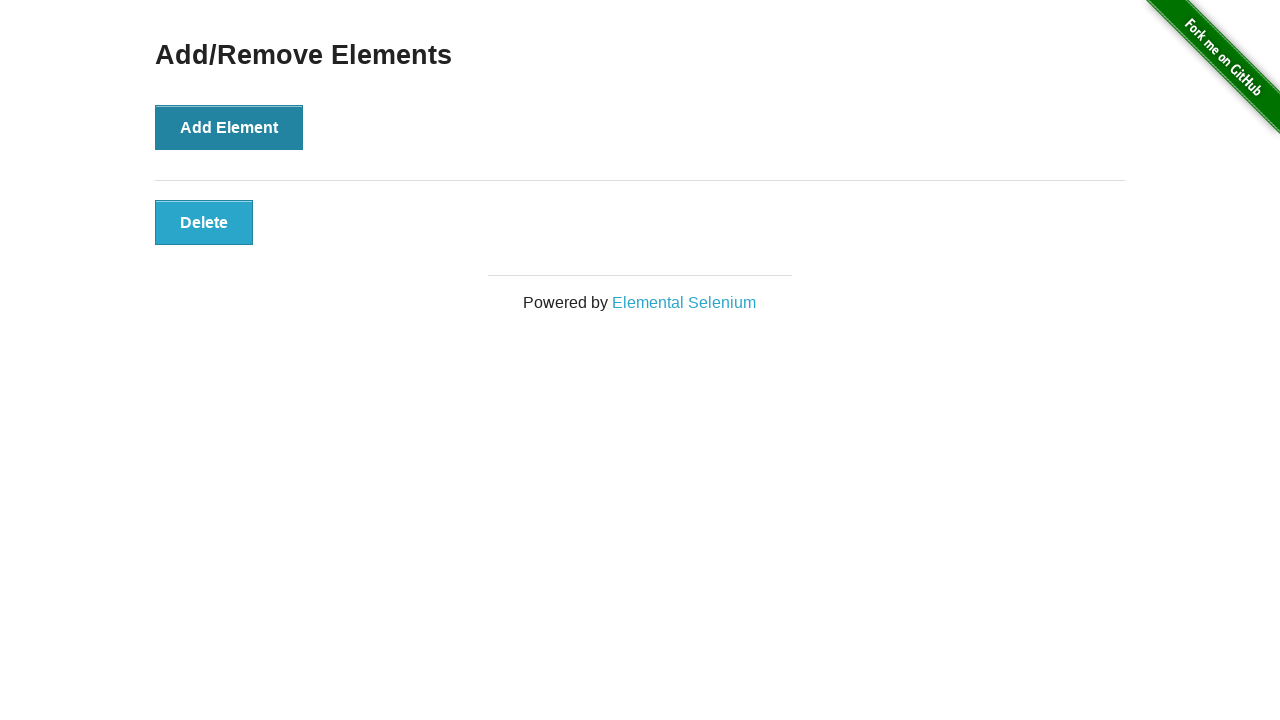

Clicked the Delete button to remove the added element at (204, 222) on .added-manually
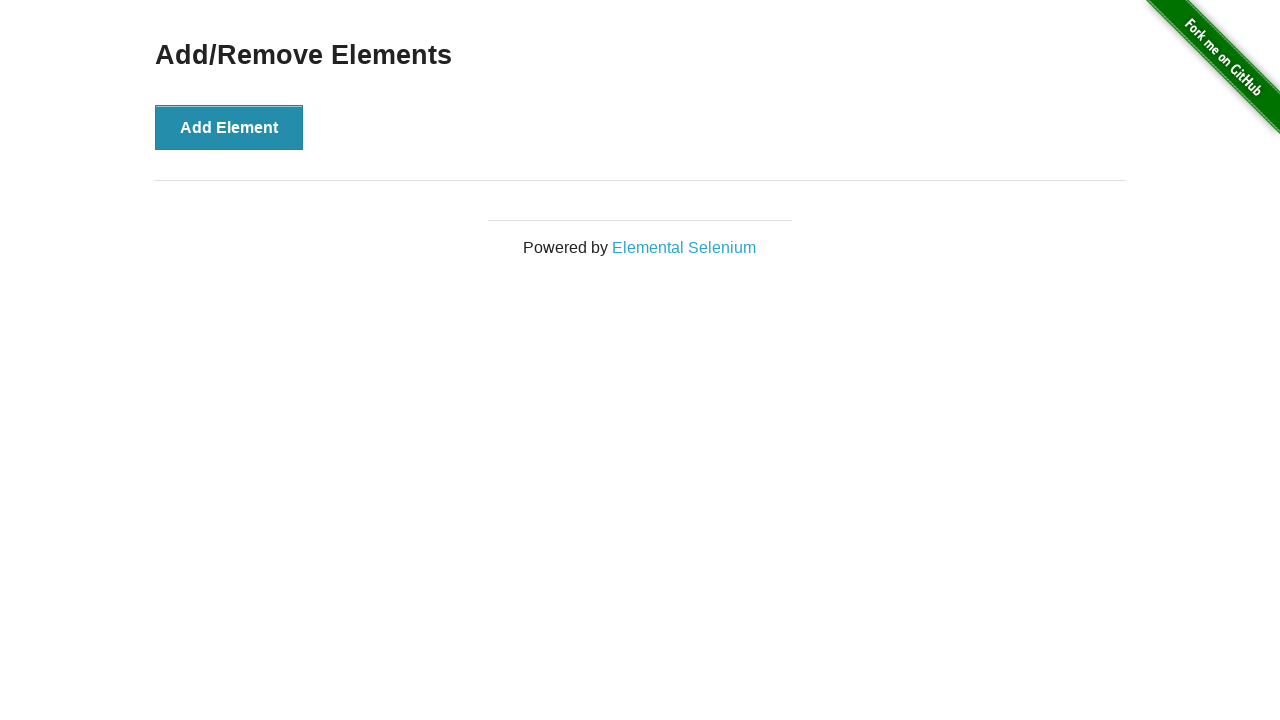

Navigated back to the homepage
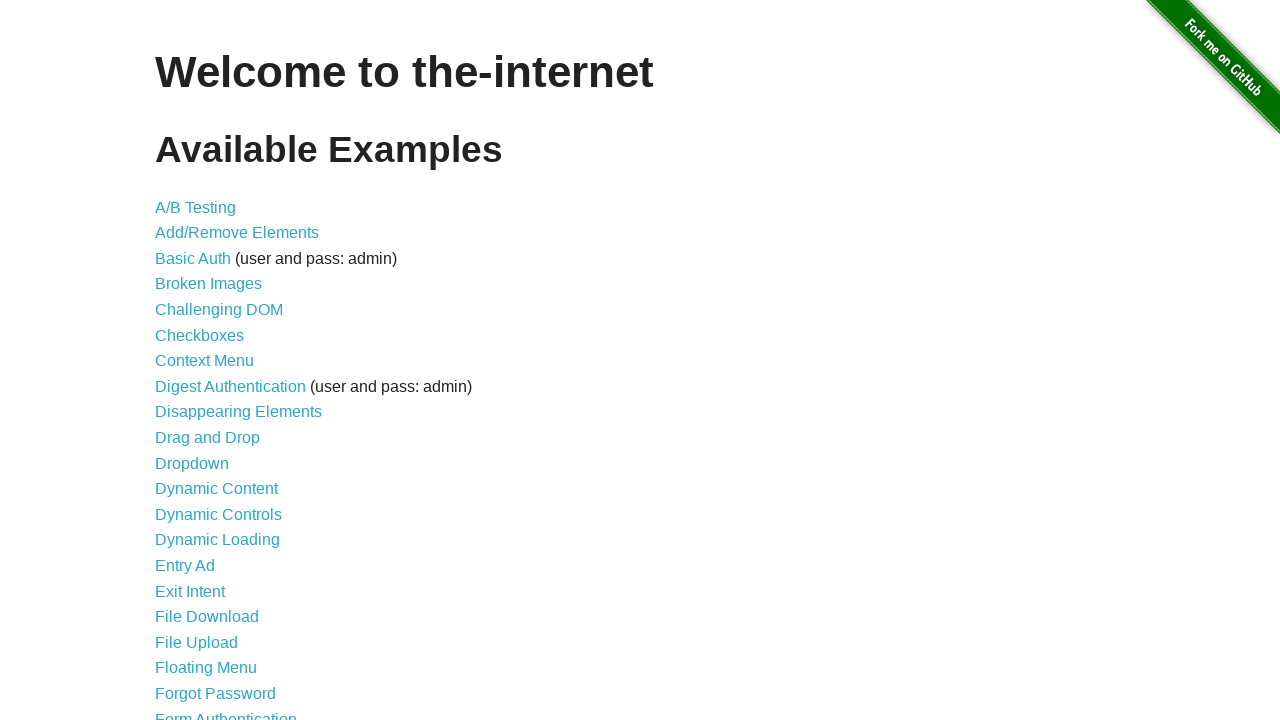

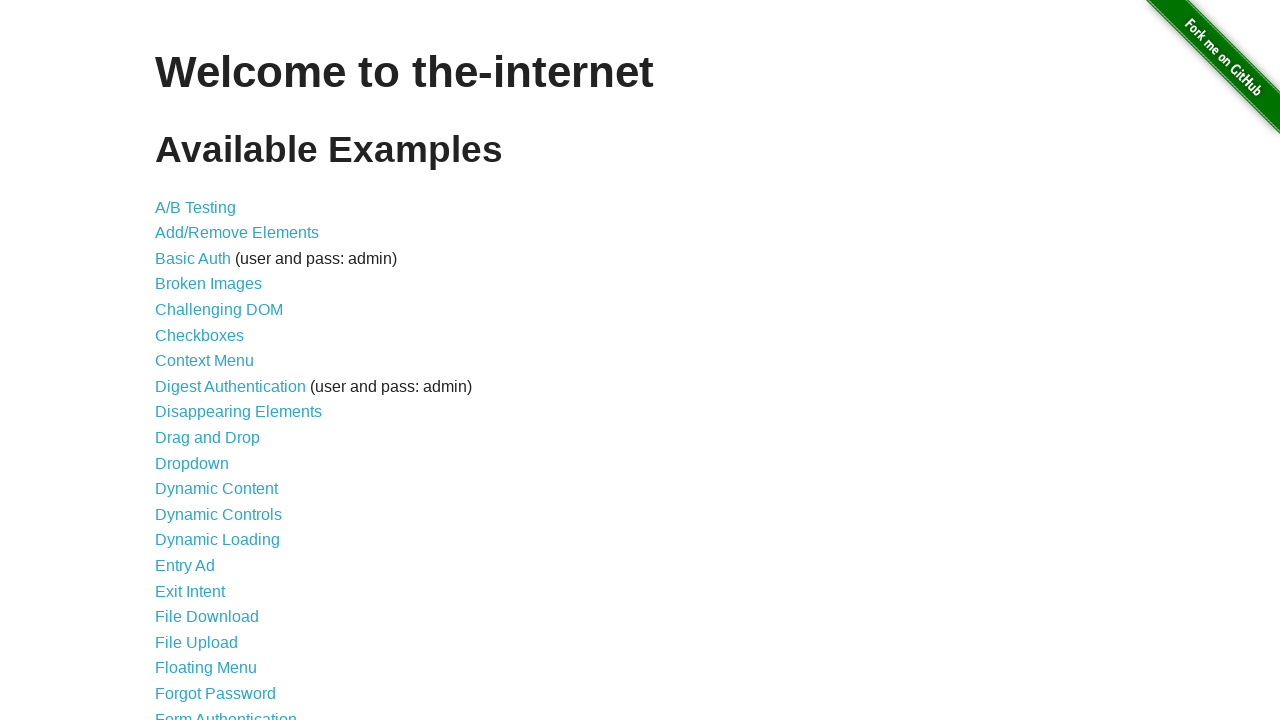